Tests marking individual items as complete by checking checkboxes on first and second todos

Starting URL: https://demo.playwright.dev/todomvc

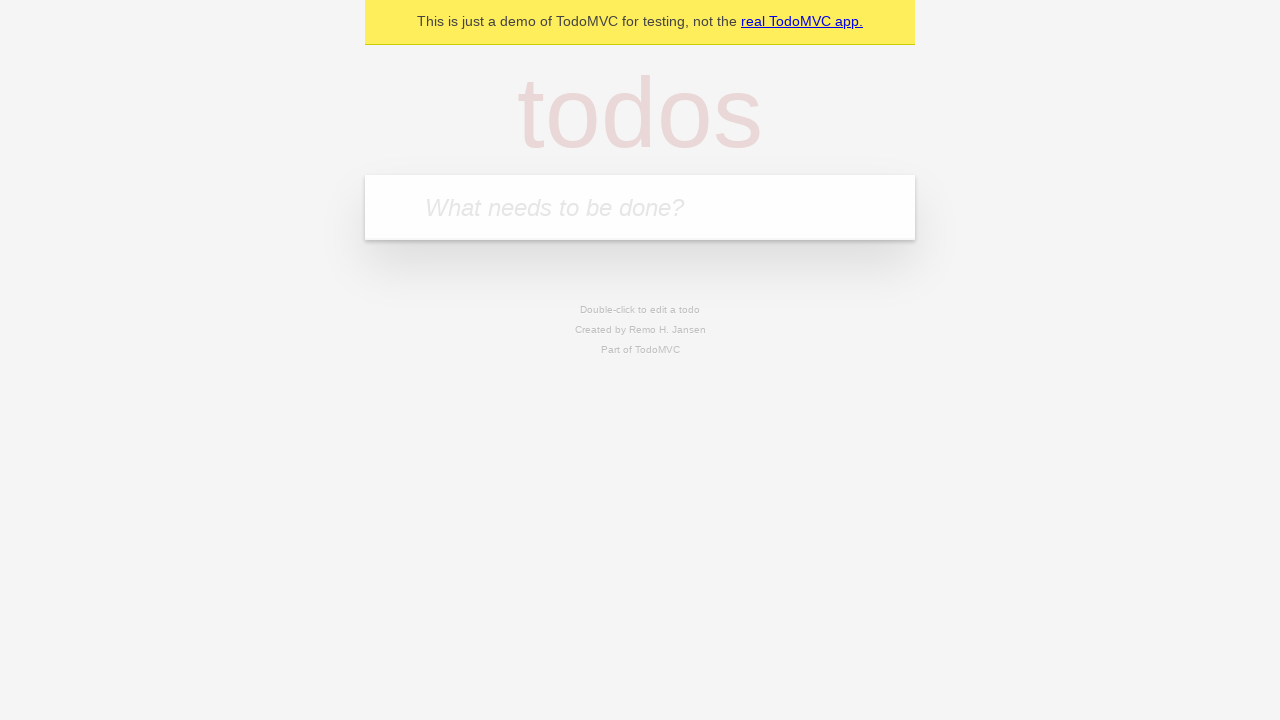

Located the 'What needs to be done?' input field
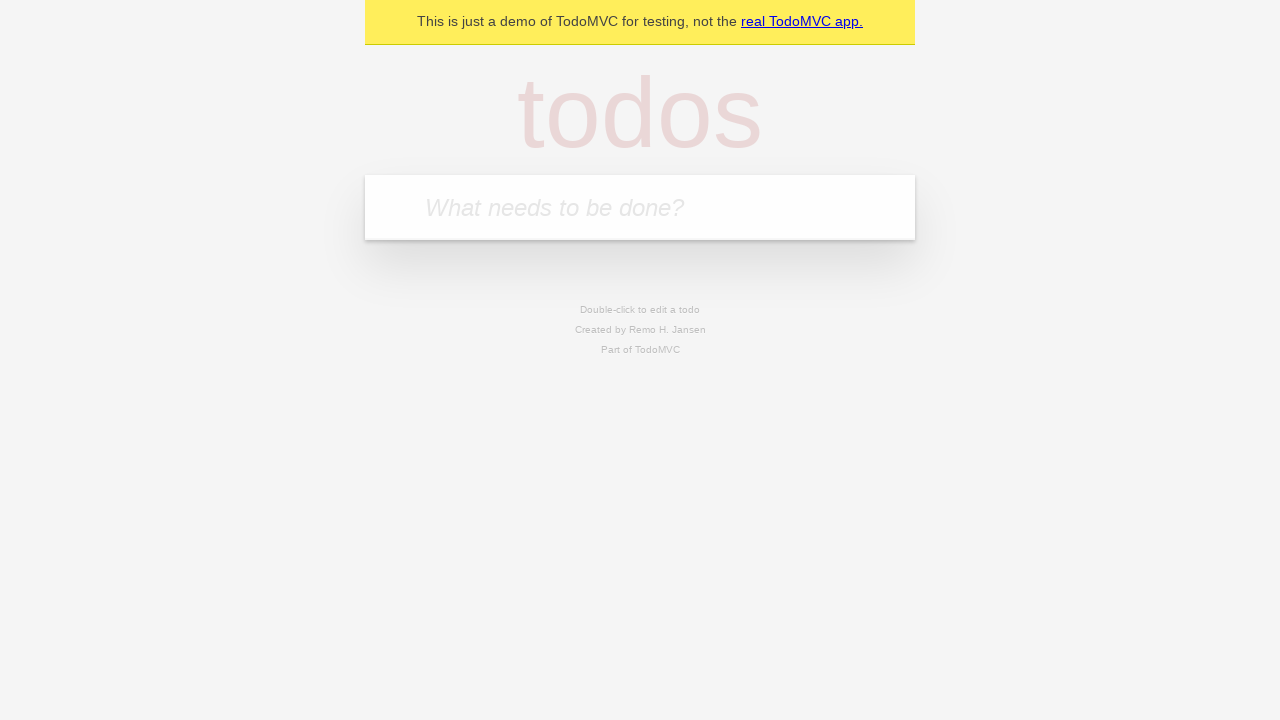

Filled input field with 'buy some cheese' on internal:attr=[placeholder="What needs to be done?"i]
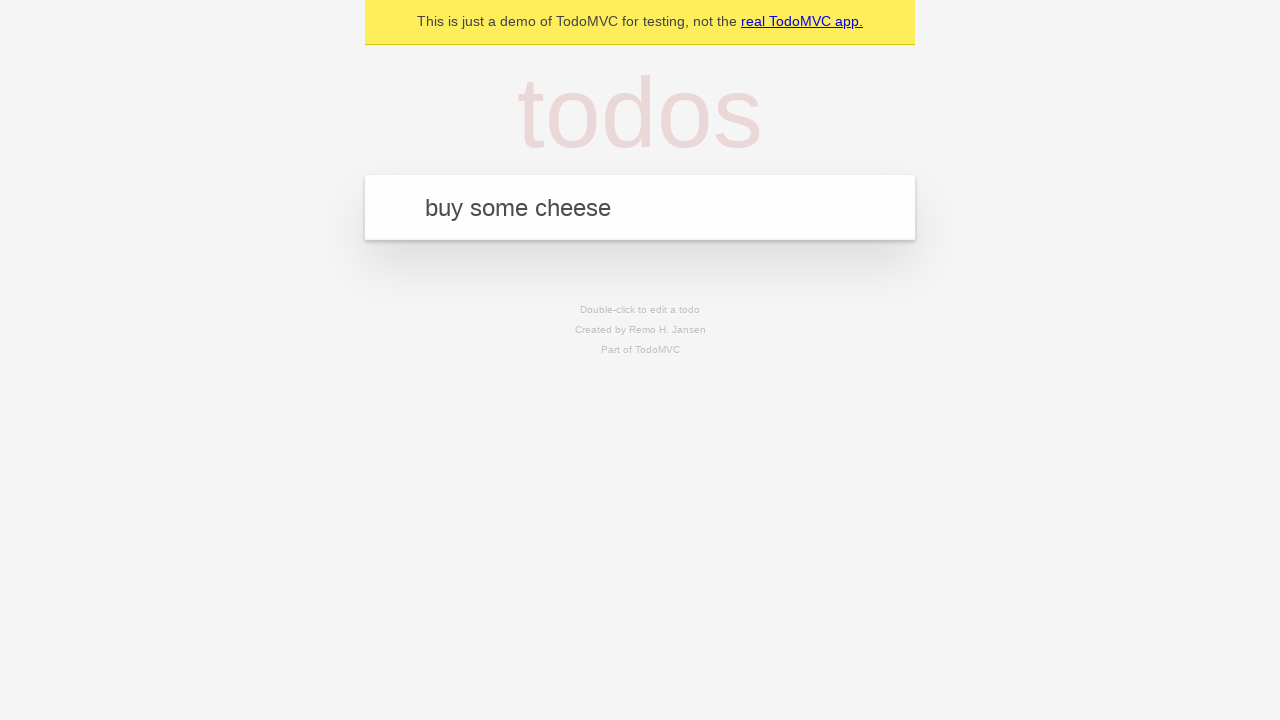

Pressed Enter to create todo item 'buy some cheese' on internal:attr=[placeholder="What needs to be done?"i]
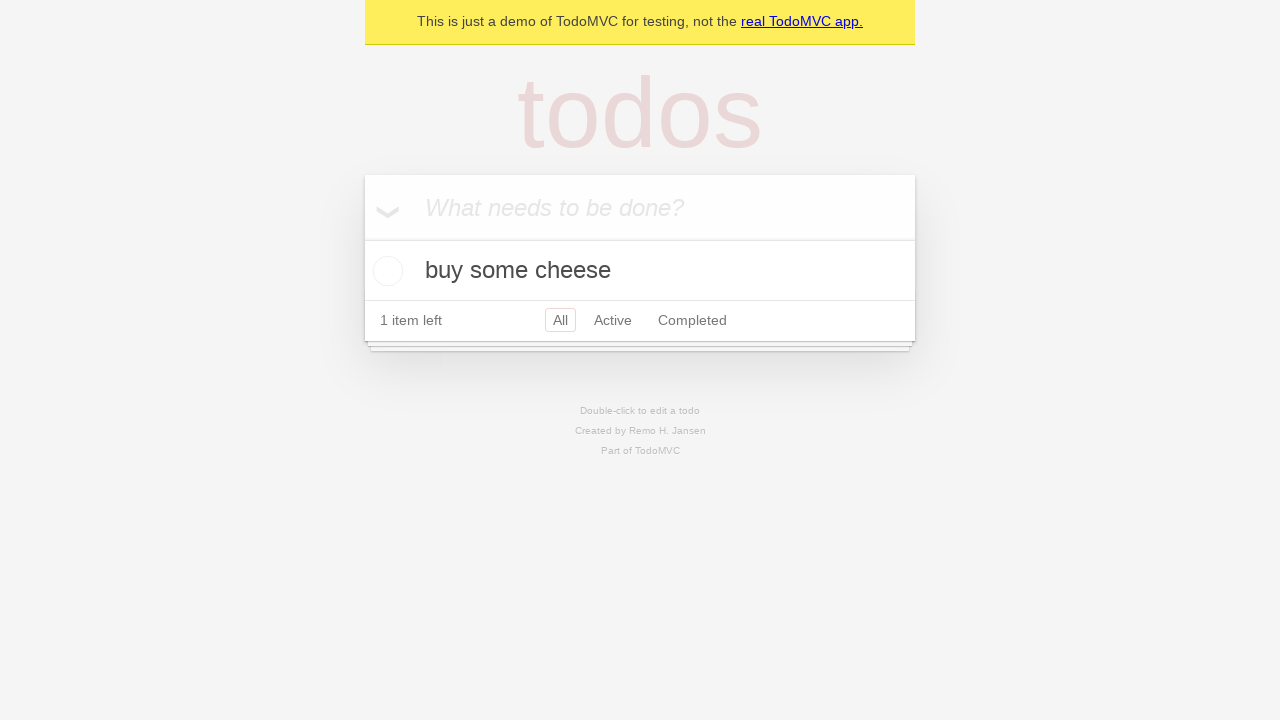

Filled input field with 'feed the cat' on internal:attr=[placeholder="What needs to be done?"i]
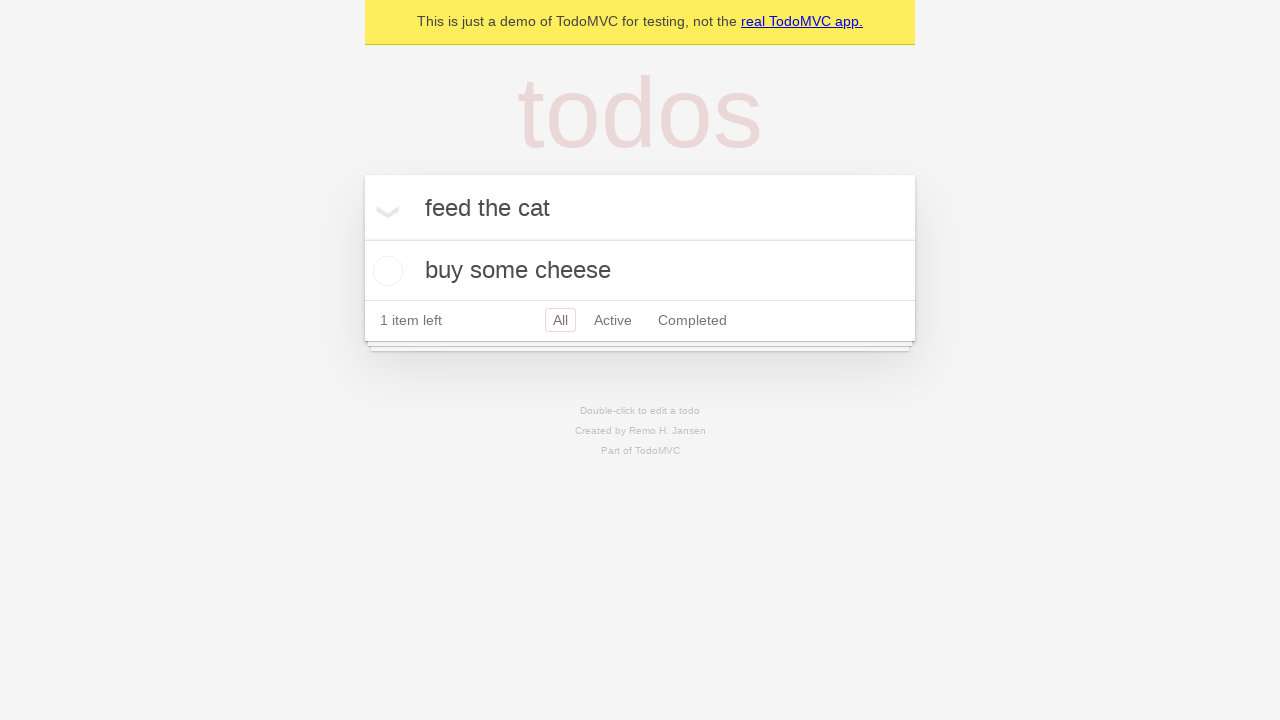

Pressed Enter to create todo item 'feed the cat' on internal:attr=[placeholder="What needs to be done?"i]
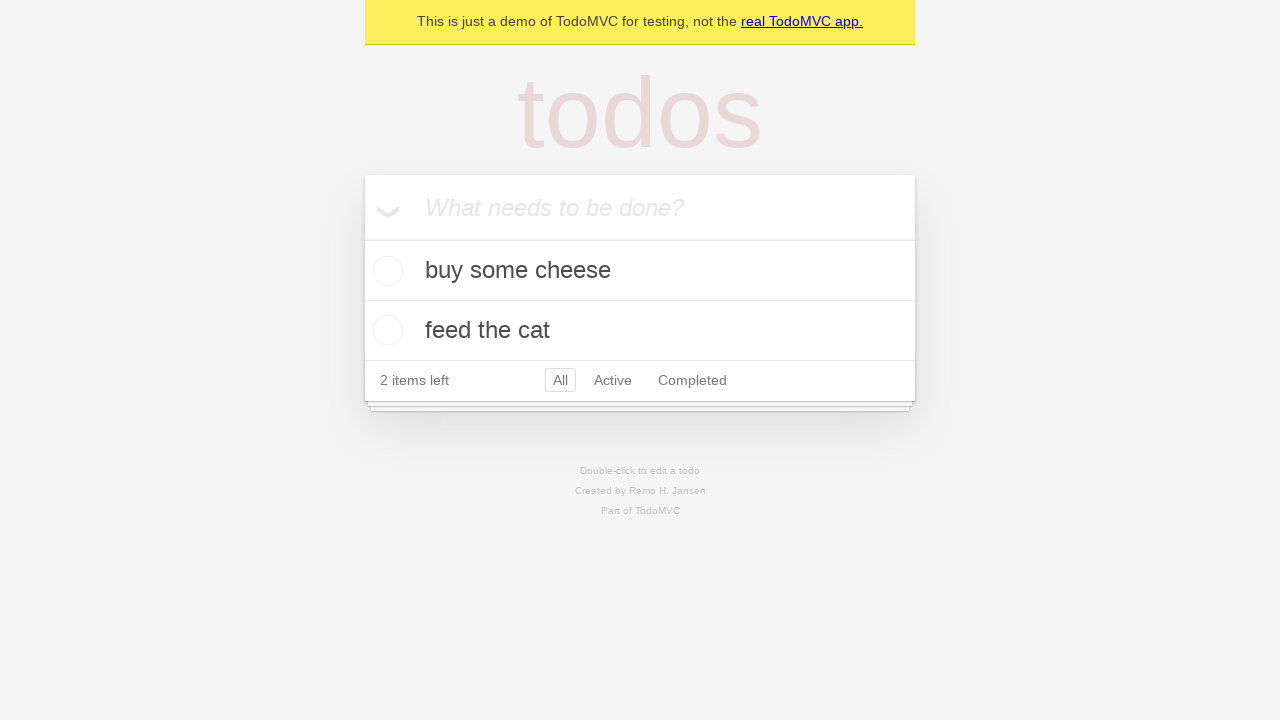

Located the first todo item
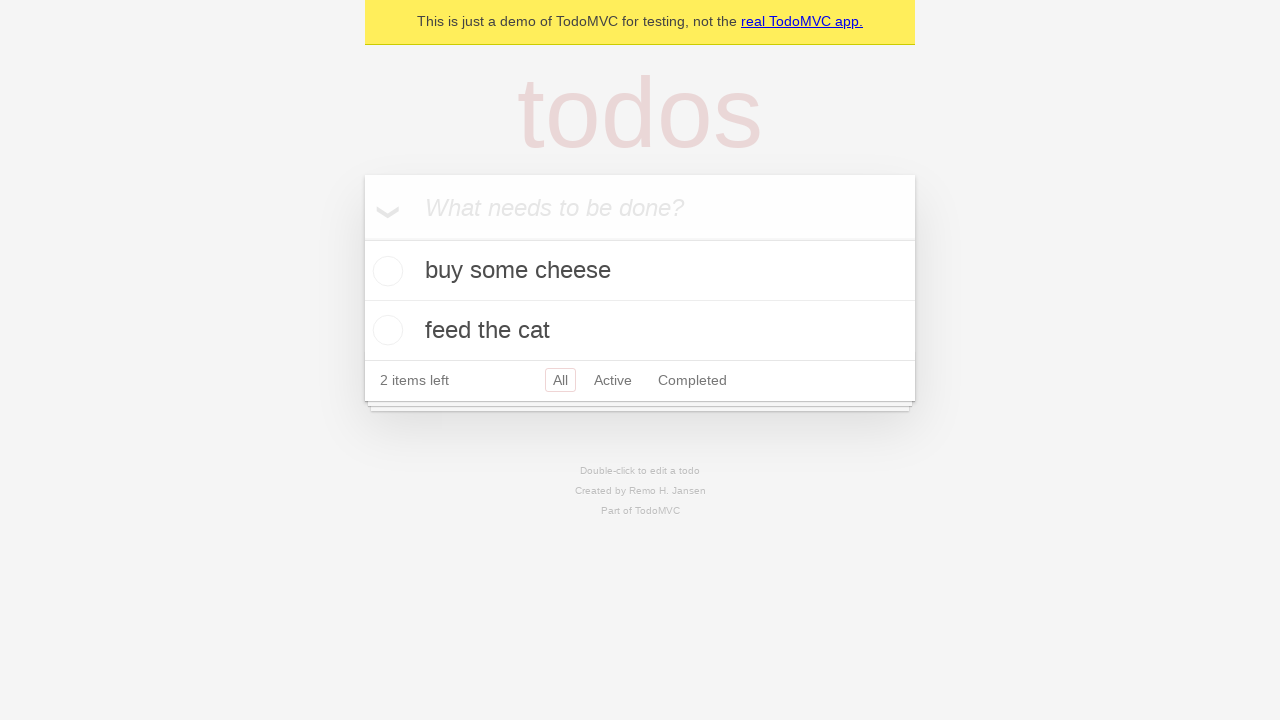

Checked the checkbox for the first todo item at (385, 271) on internal:testid=[data-testid="todo-item"s] >> nth=0 >> internal:role=checkbox
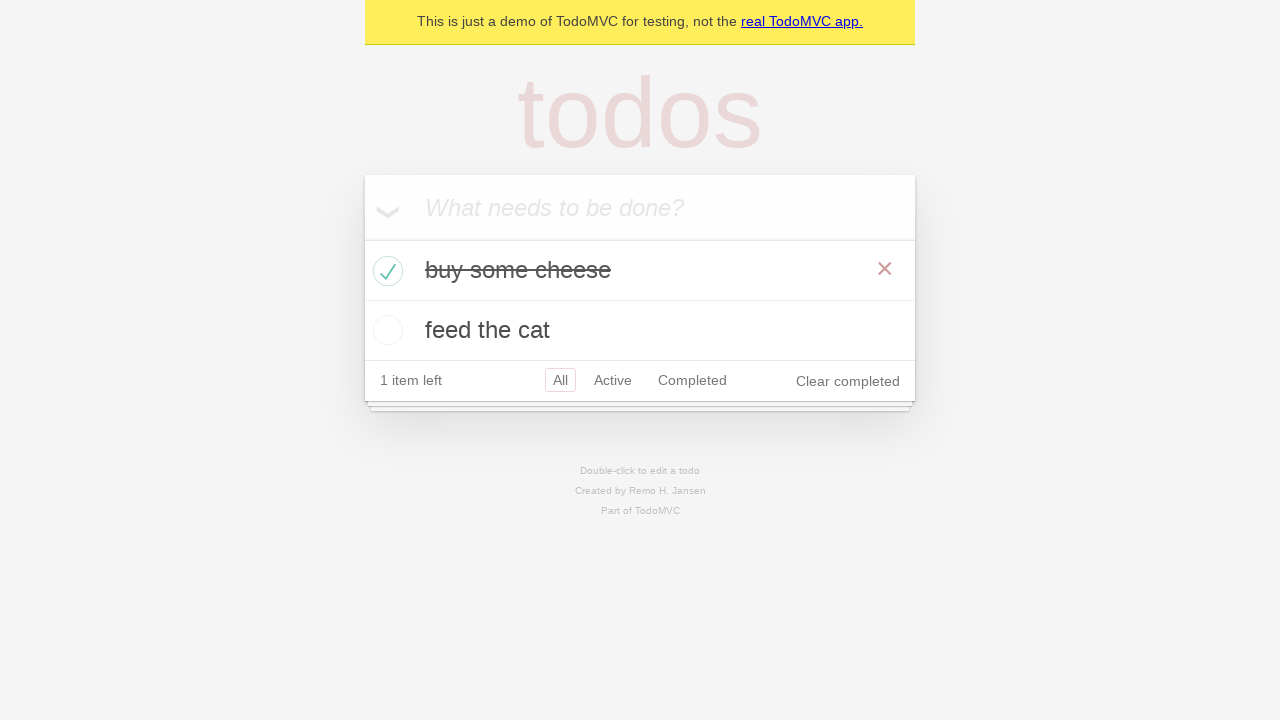

Located the second todo item
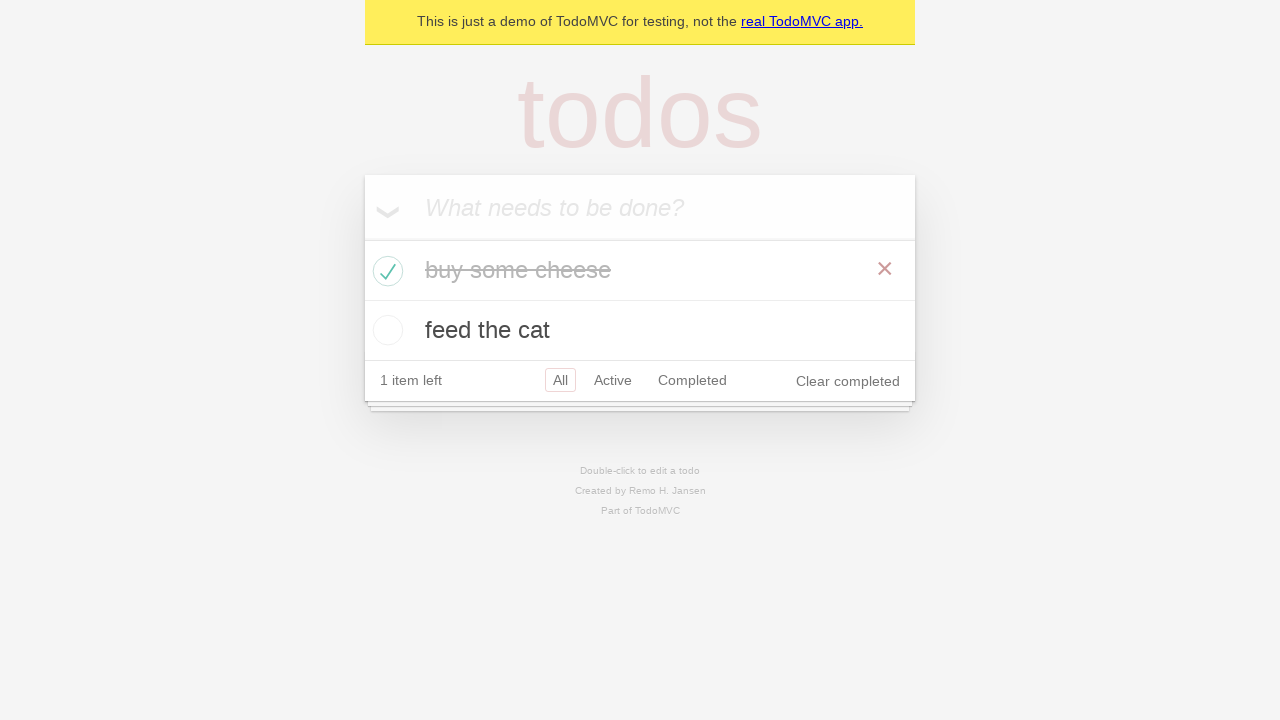

Checked the checkbox for the second todo item at (385, 330) on internal:testid=[data-testid="todo-item"s] >> nth=1 >> internal:role=checkbox
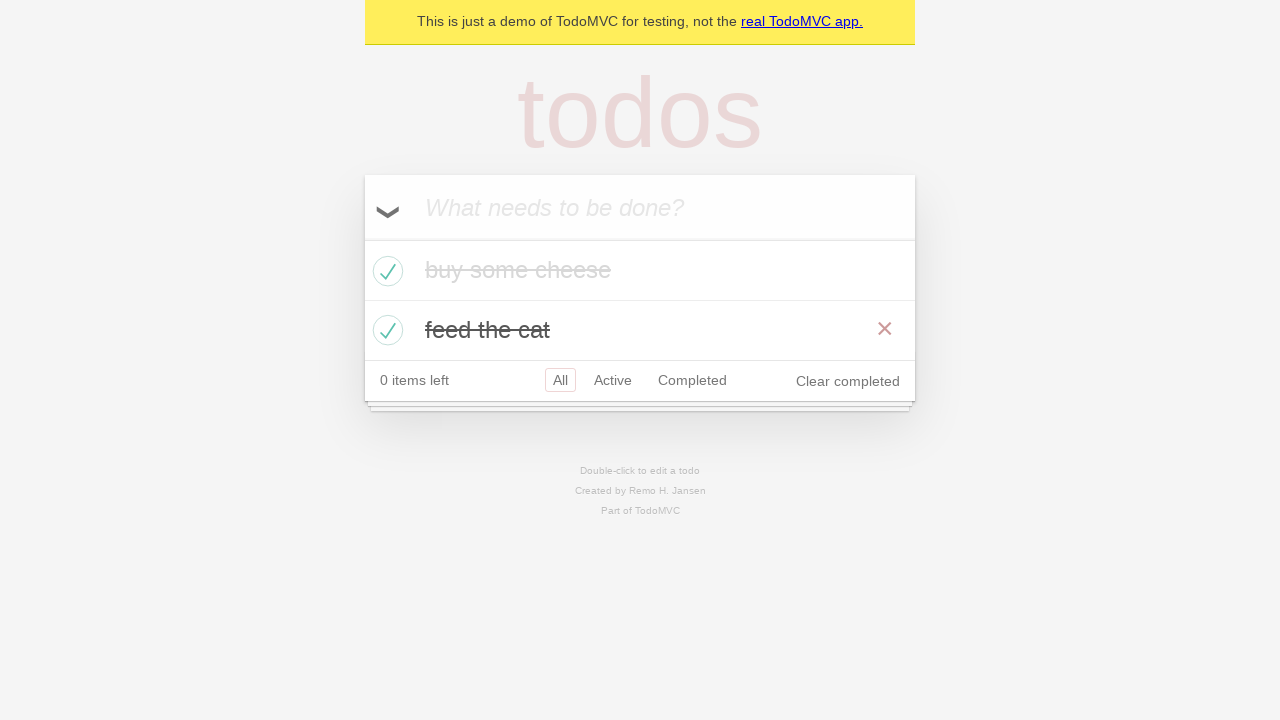

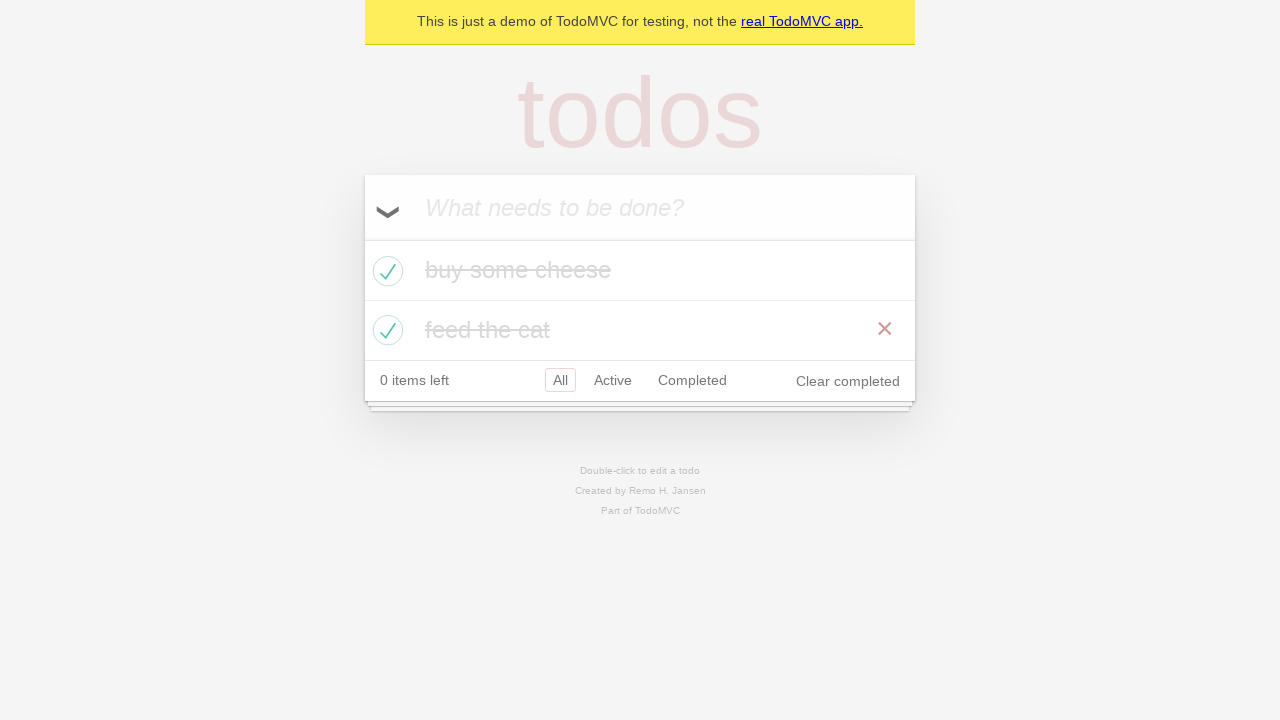